Searches for user "Alden" in the web table, opens edit form, updates all fields with new values, and submits

Starting URL: https://demoqa.com/webtables

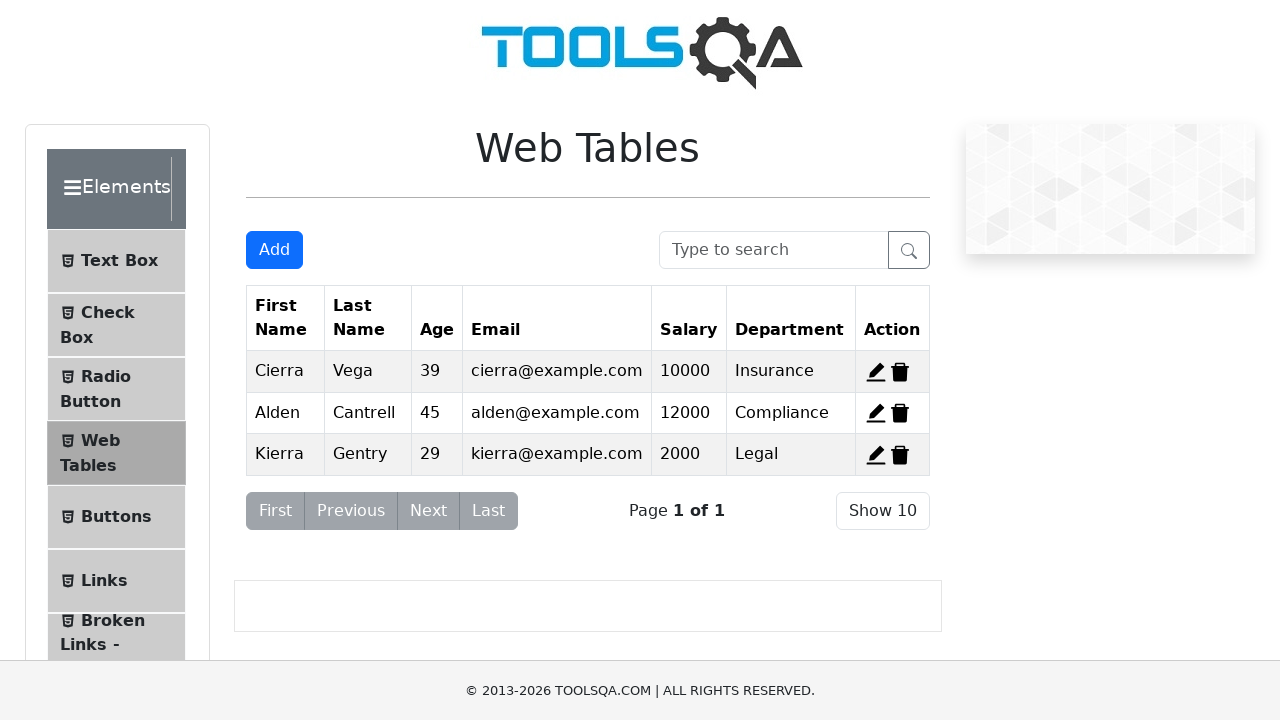

Filled search box with 'Alden' on #searchBox
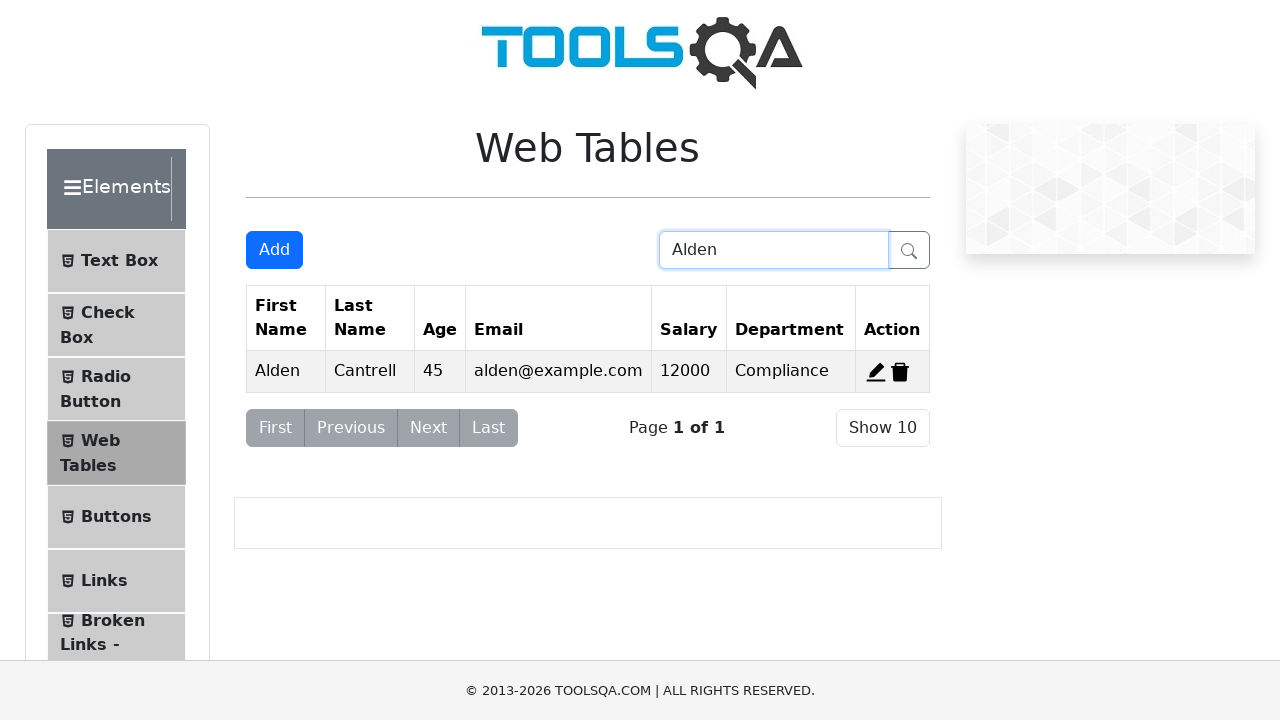

Clicked edit button for Alden's record at (876, 372) on #edit-record-2
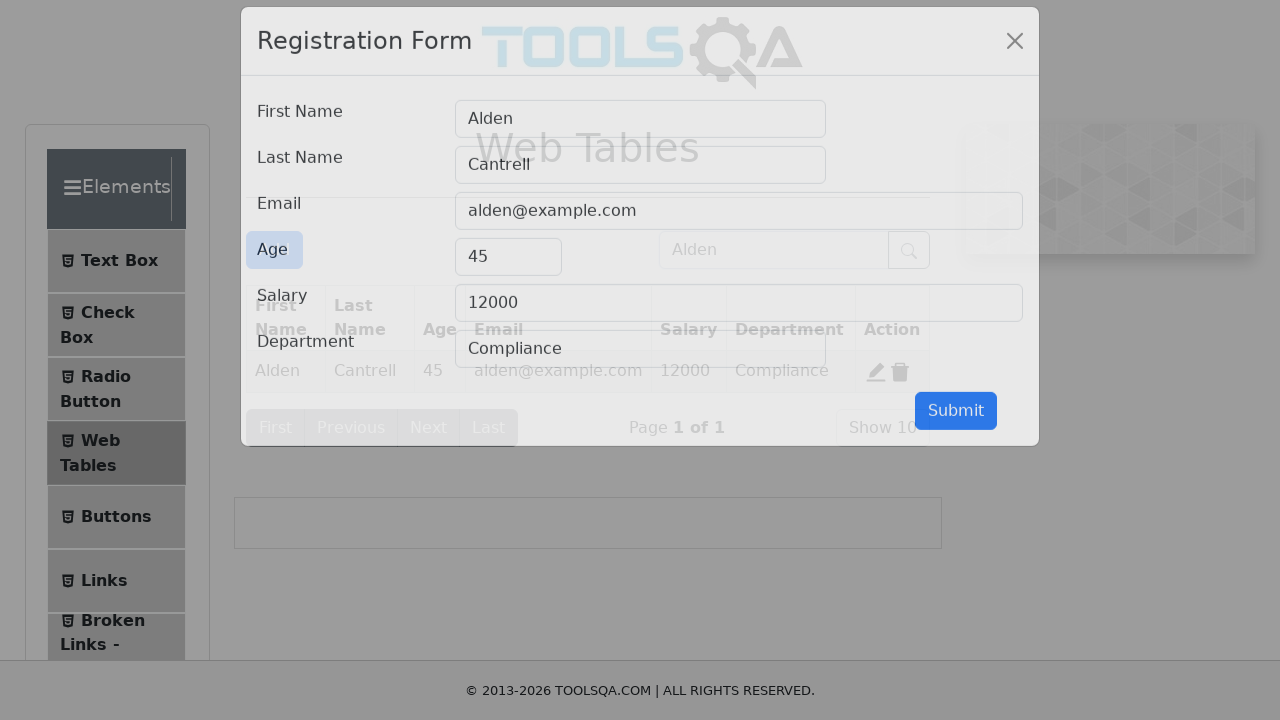

Edit form modal loaded
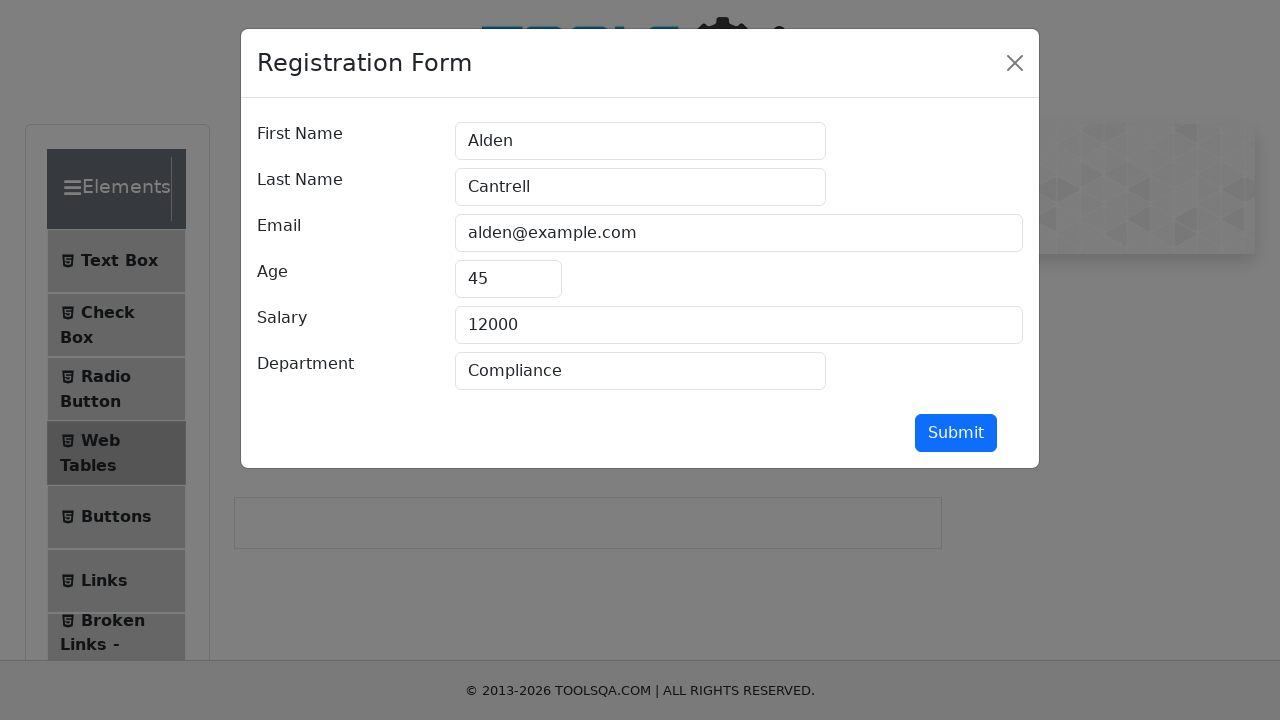

Updated first name to 'new First Name' on #firstName
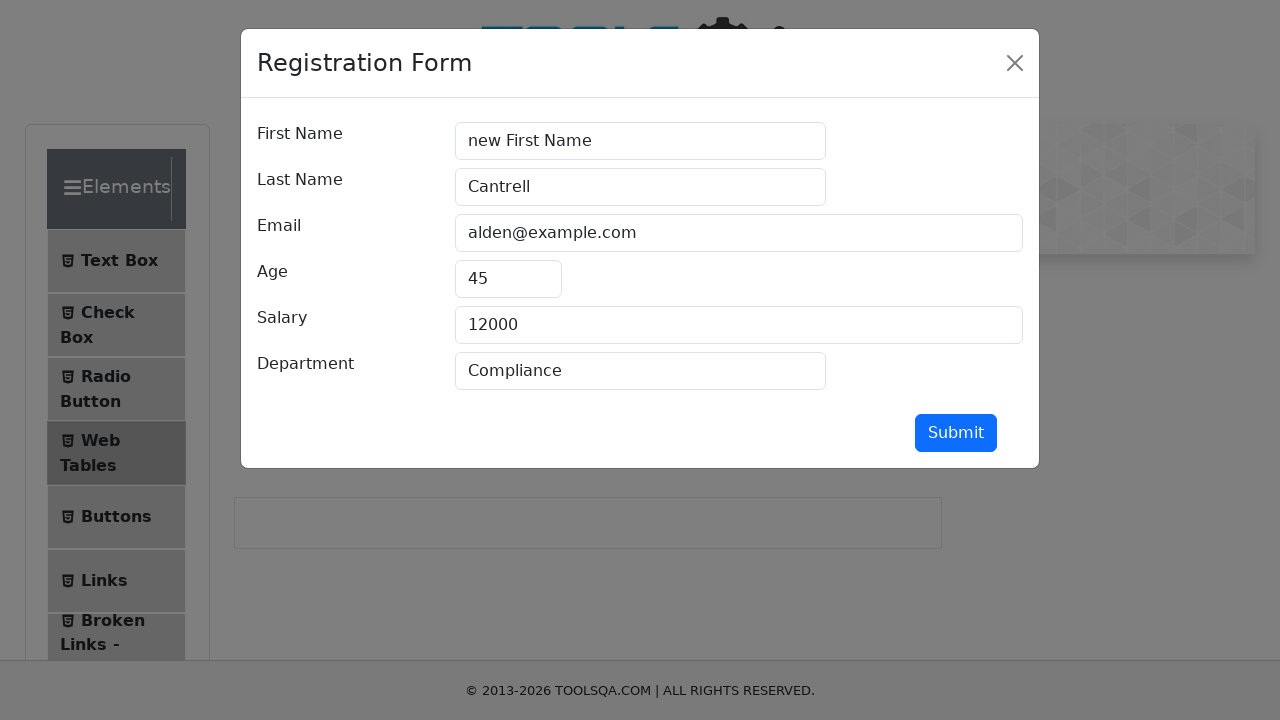

Updated last name to 'new Last Name' on #lastName
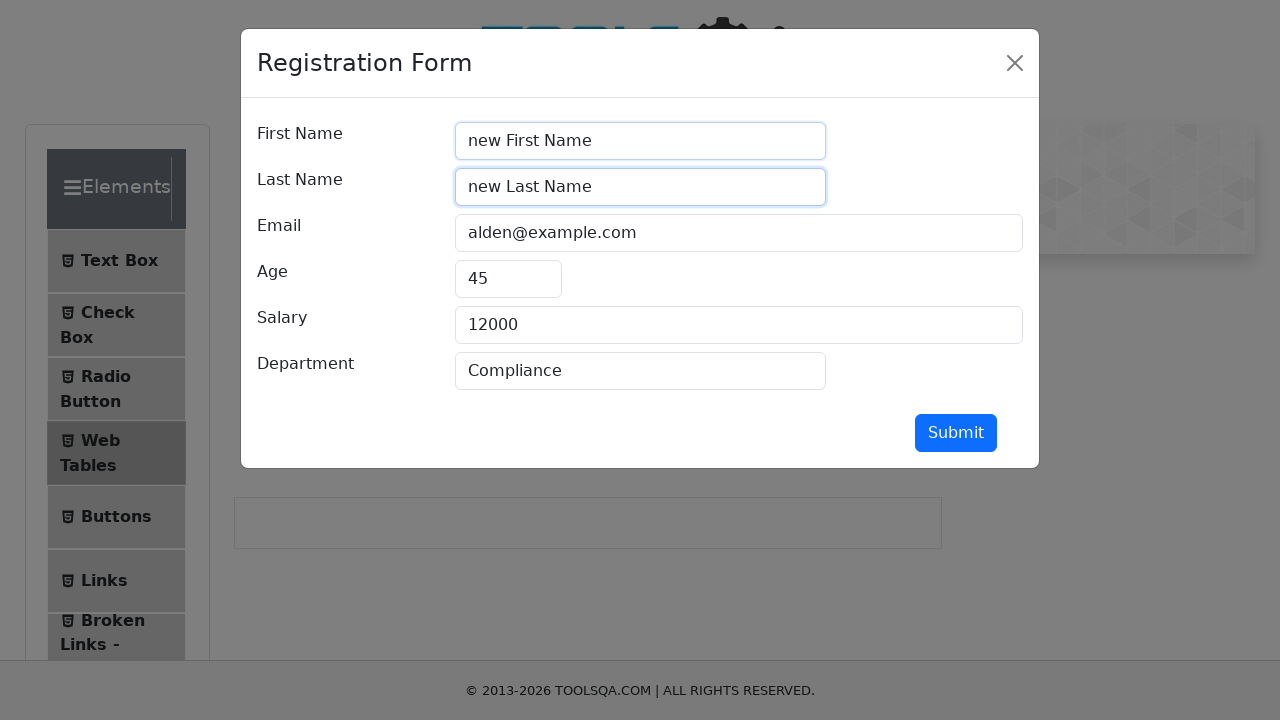

Updated email to 'changeemail@test.net' on #userEmail
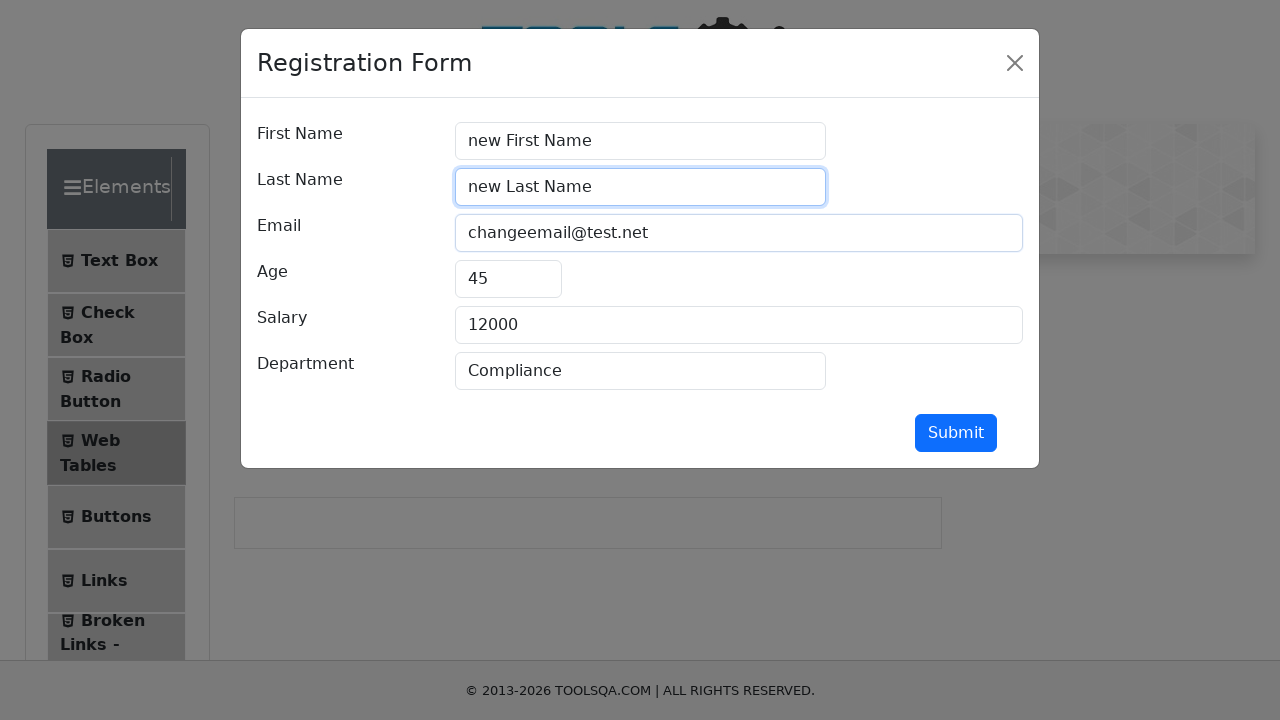

Updated age to '88' on #age
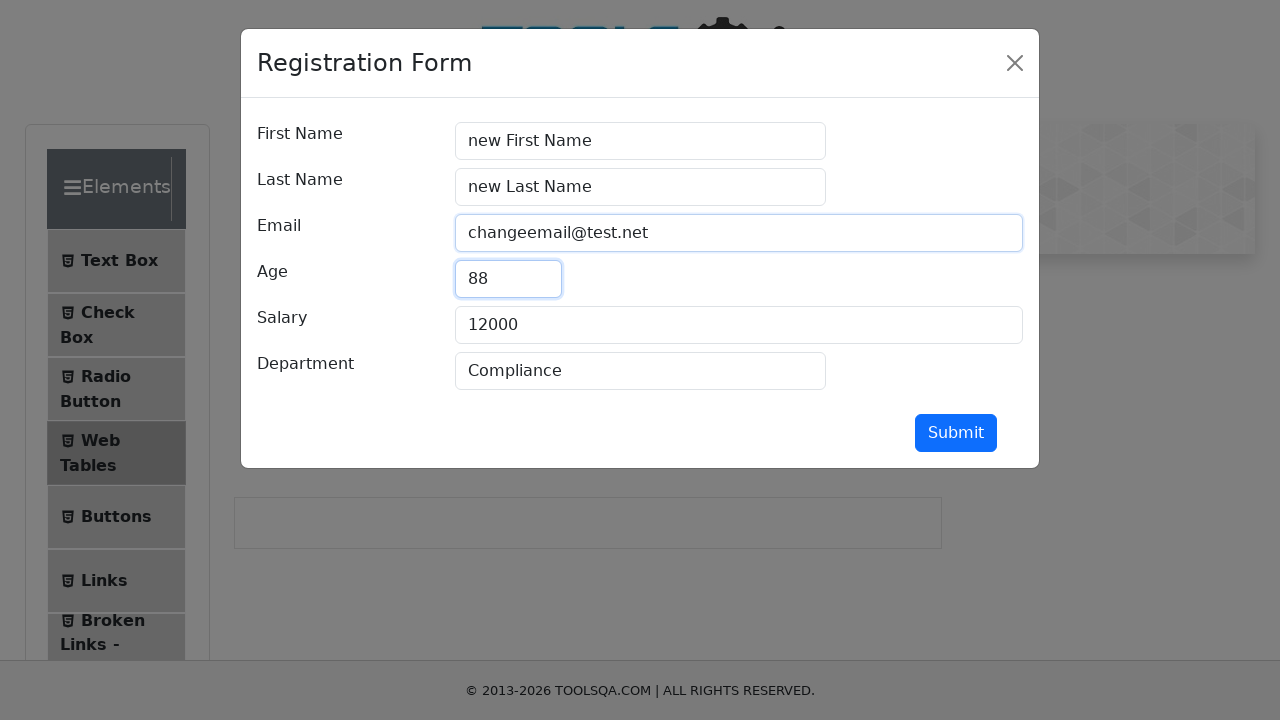

Updated salary to '1' on #salary
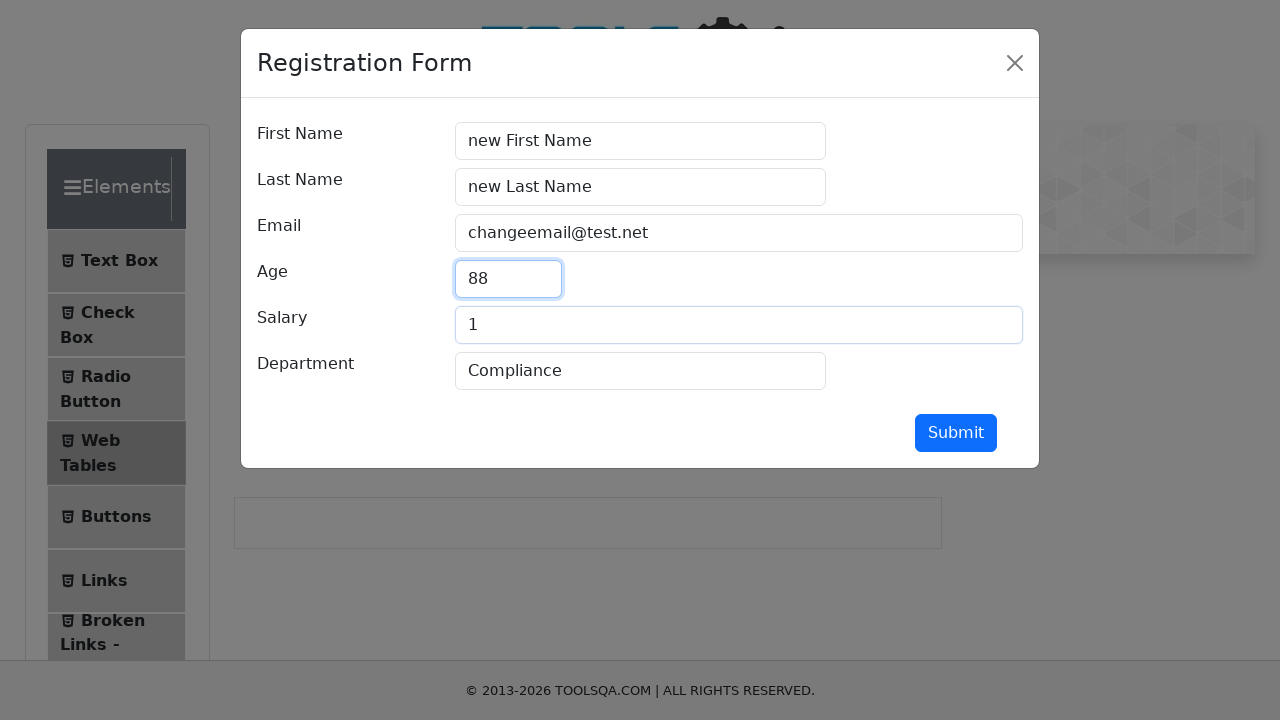

Updated department to 'the Best of The Best' on #department
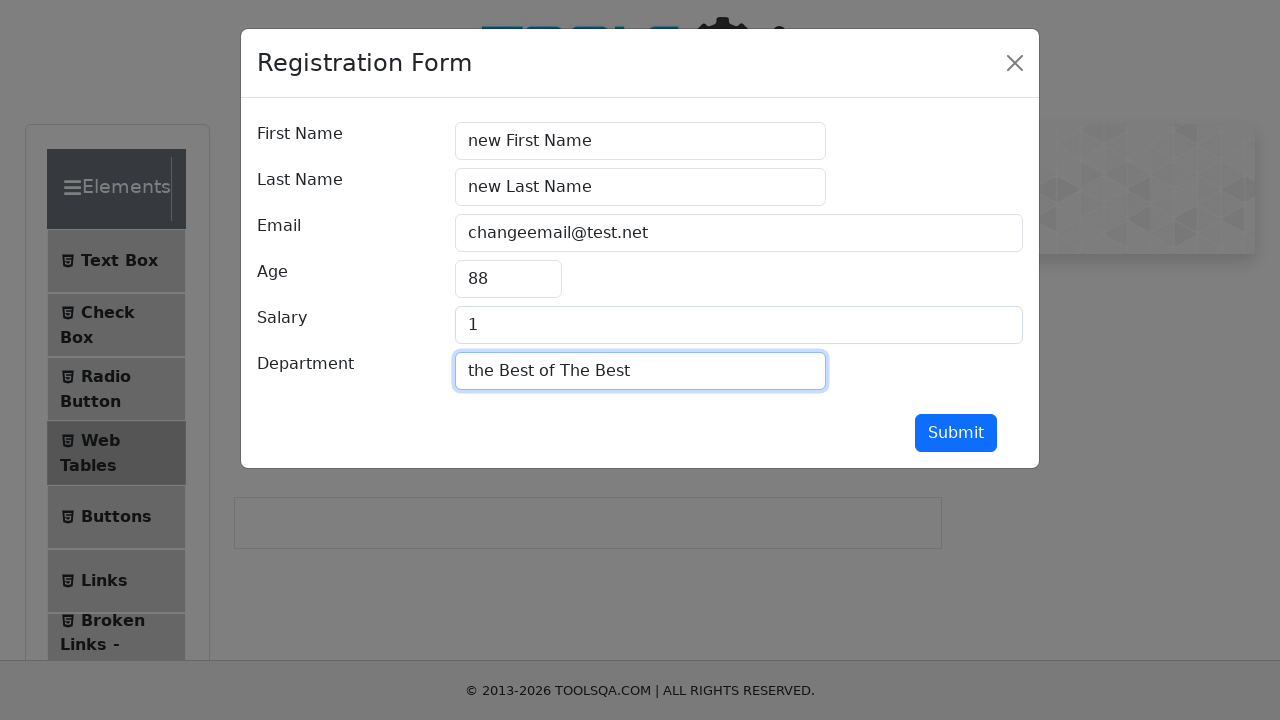

Clicked submit button to save changes at (956, 433) on #submit
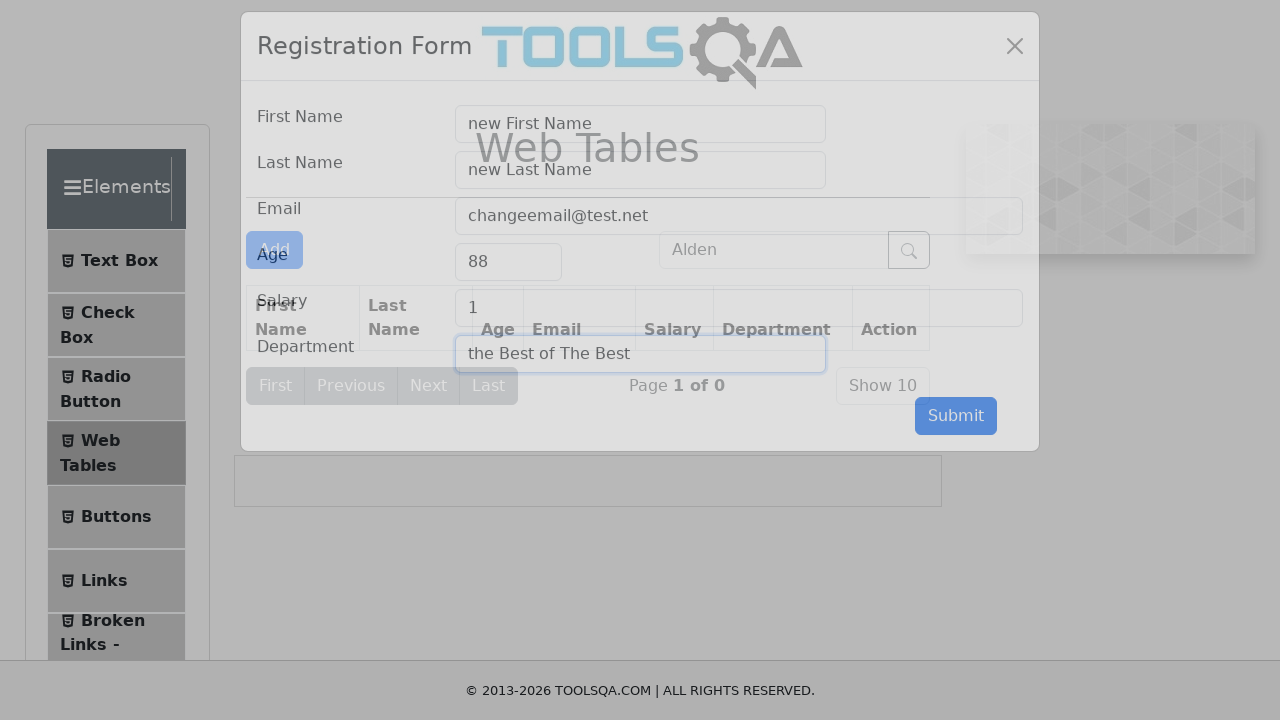

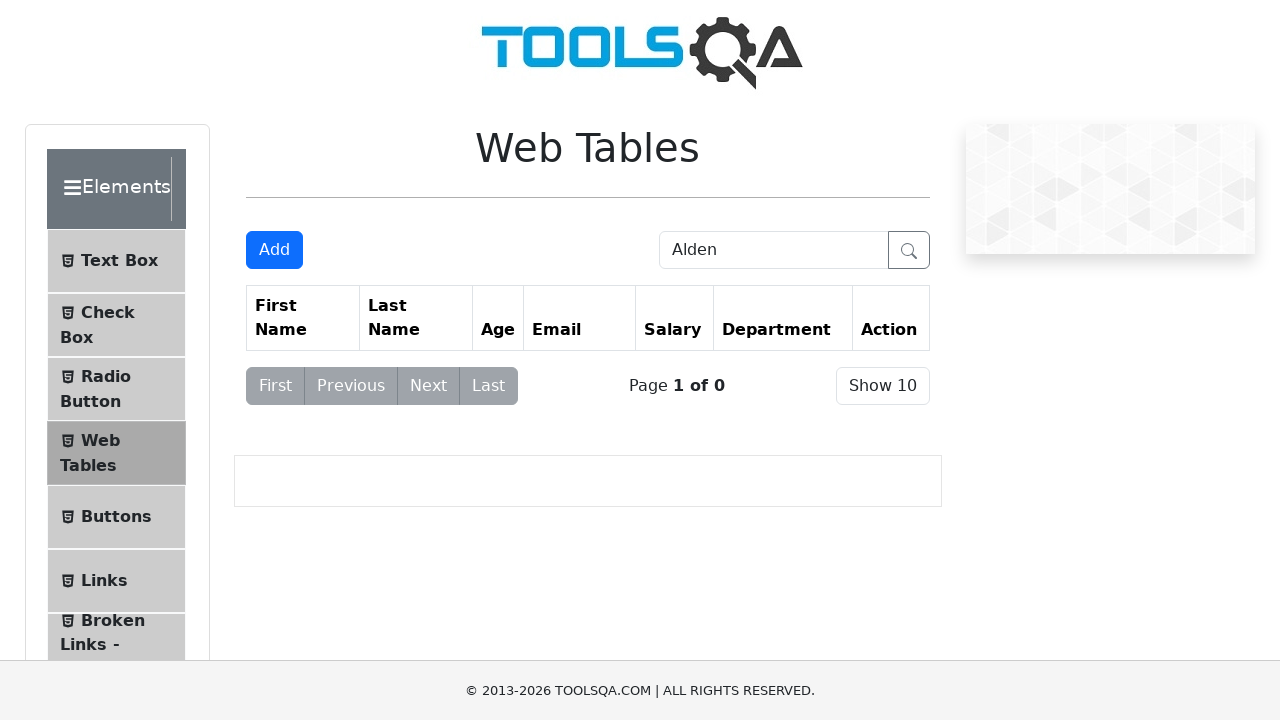